Performs a right-click on a button and verifies the success message appears

Starting URL: https://demoqa.com/buttons

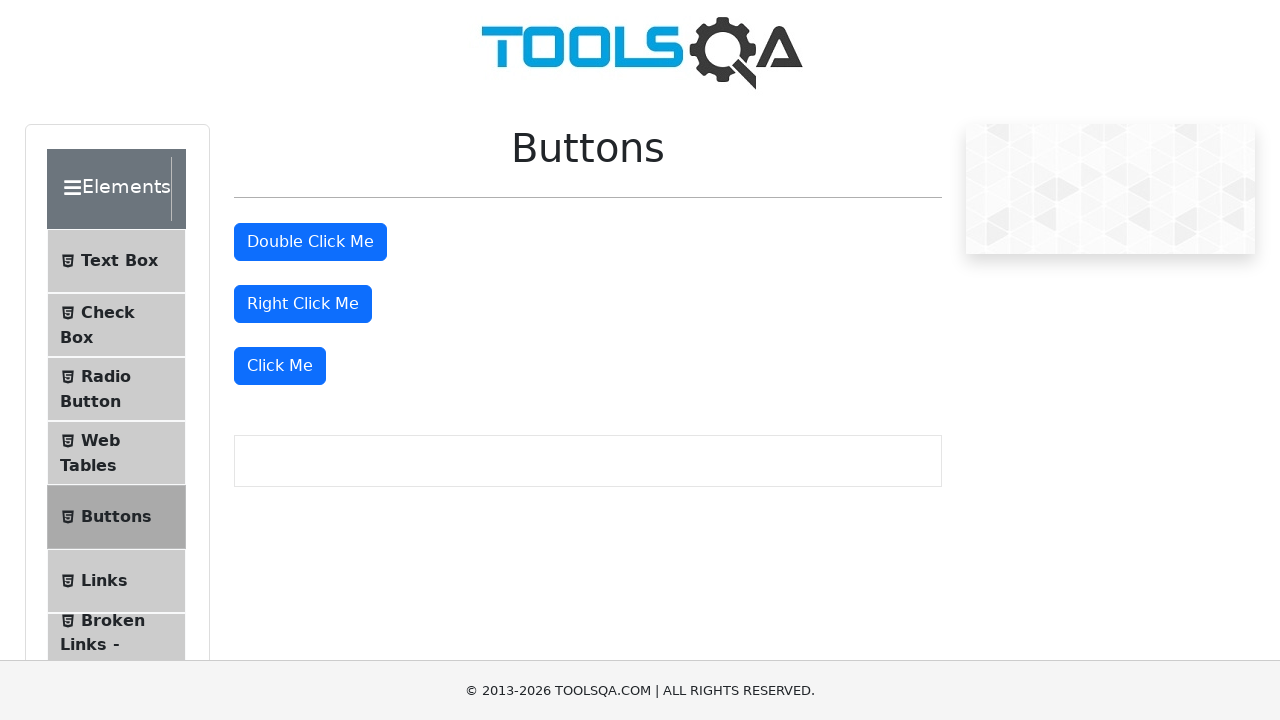

Right-clicked the right-click button at (303, 304) on #rightClickBtn
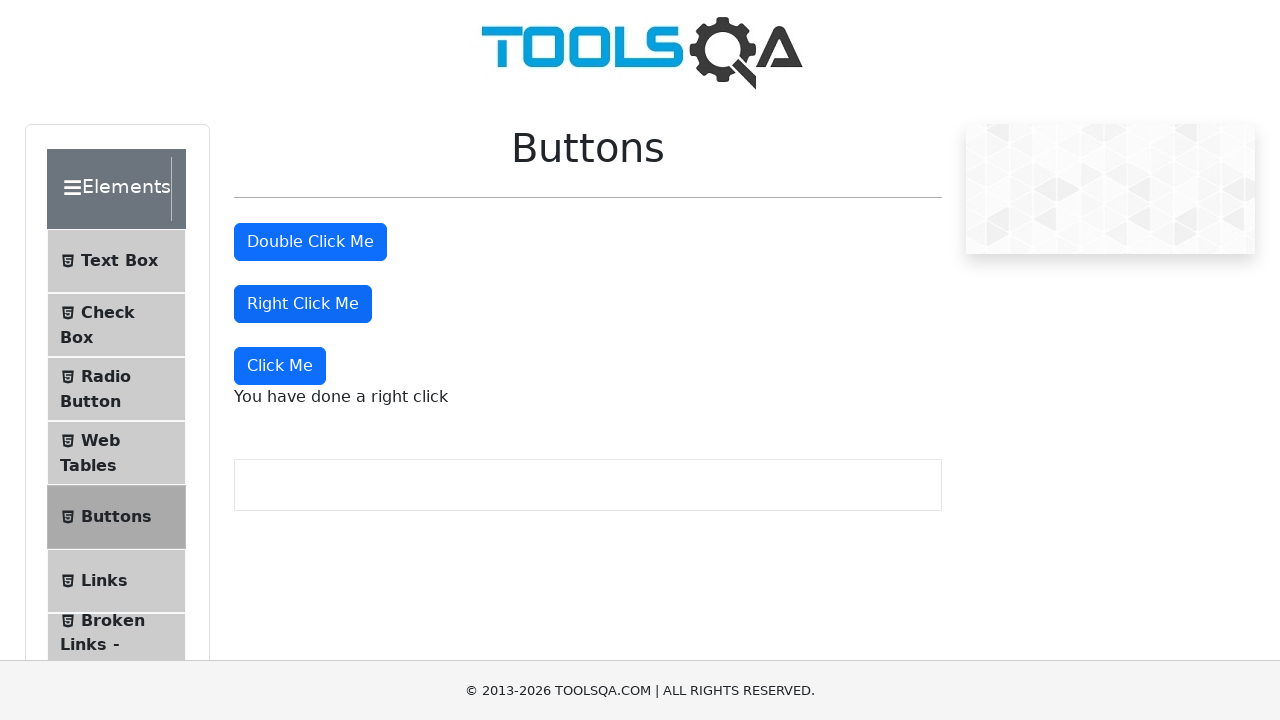

Verified success message 'You have done a right click' appeared
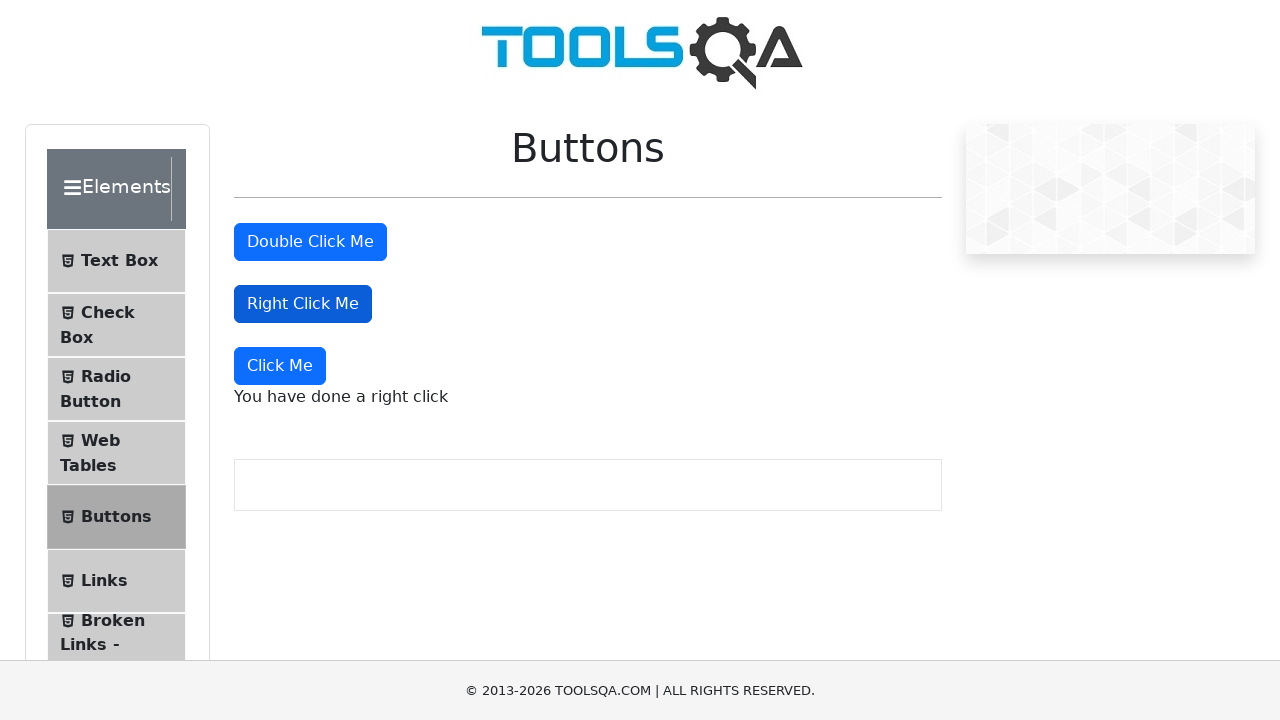

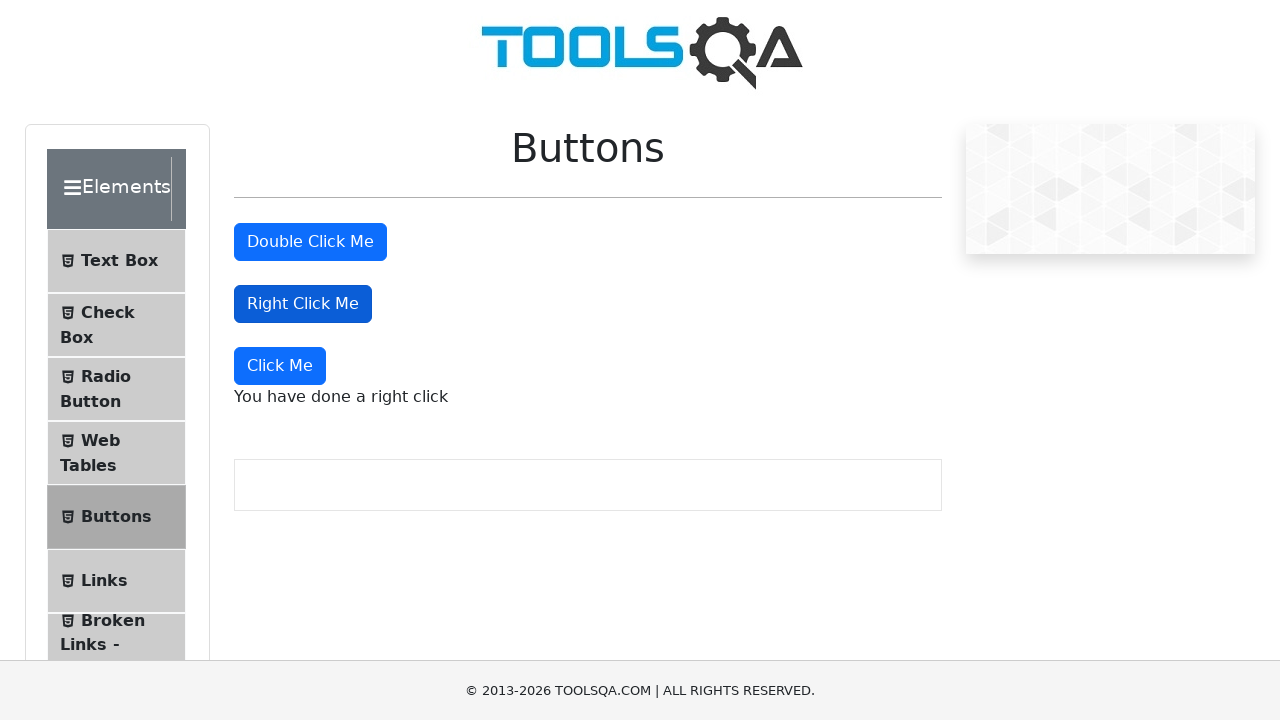